Tests counting the number of select elements on the page using tag name

Starting URL: https://demo.nopcommerce.com/register?returnUrl=%2Fdigital

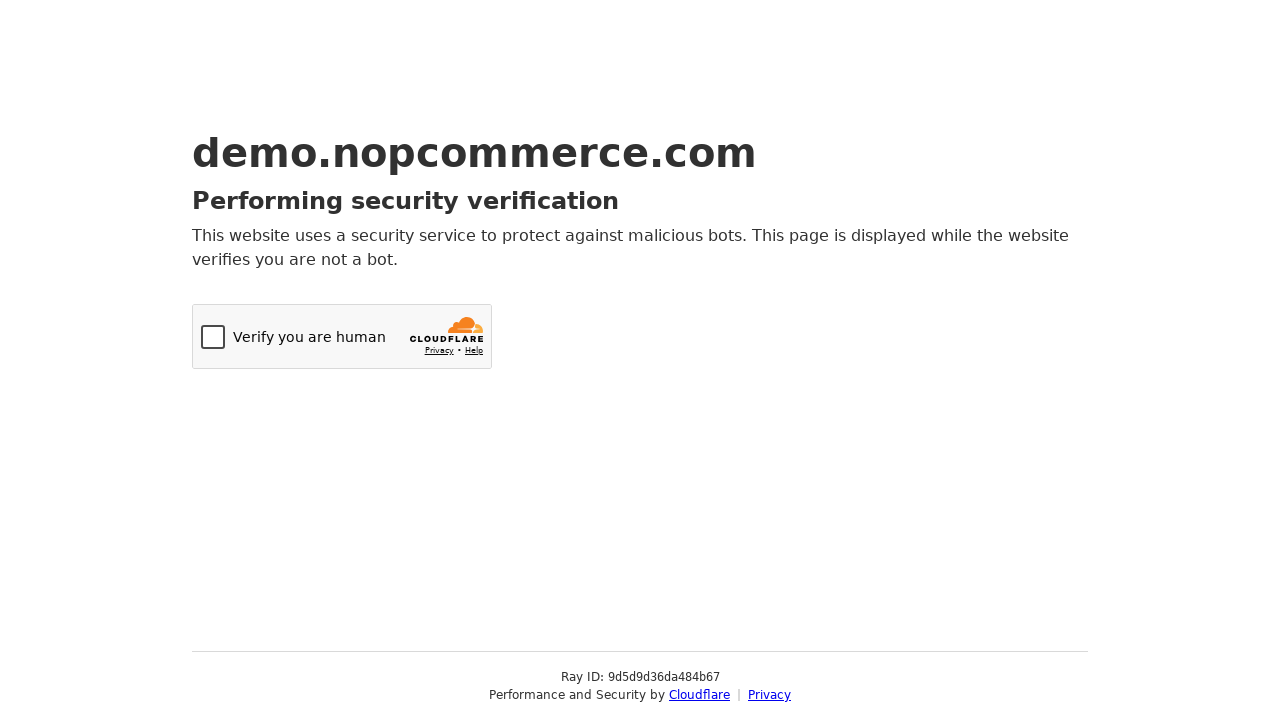

Navigated to NopCommerce registration page
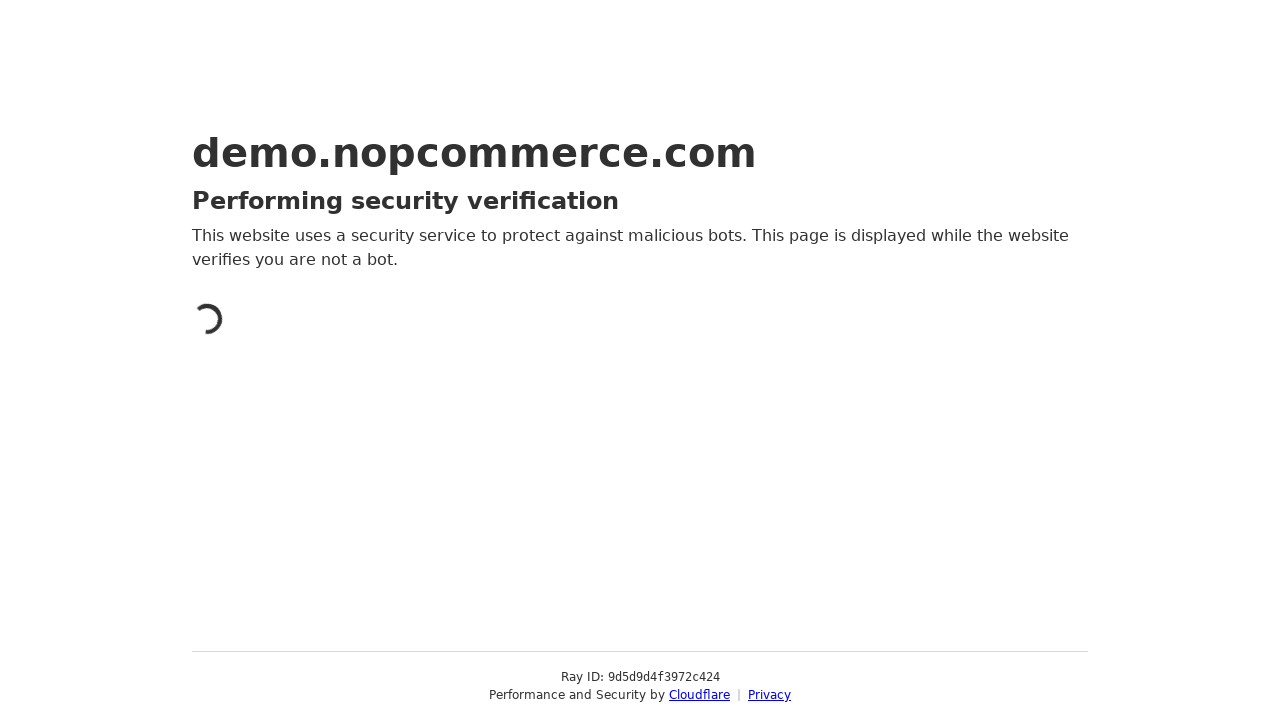

Counted select elements on page: 0 found
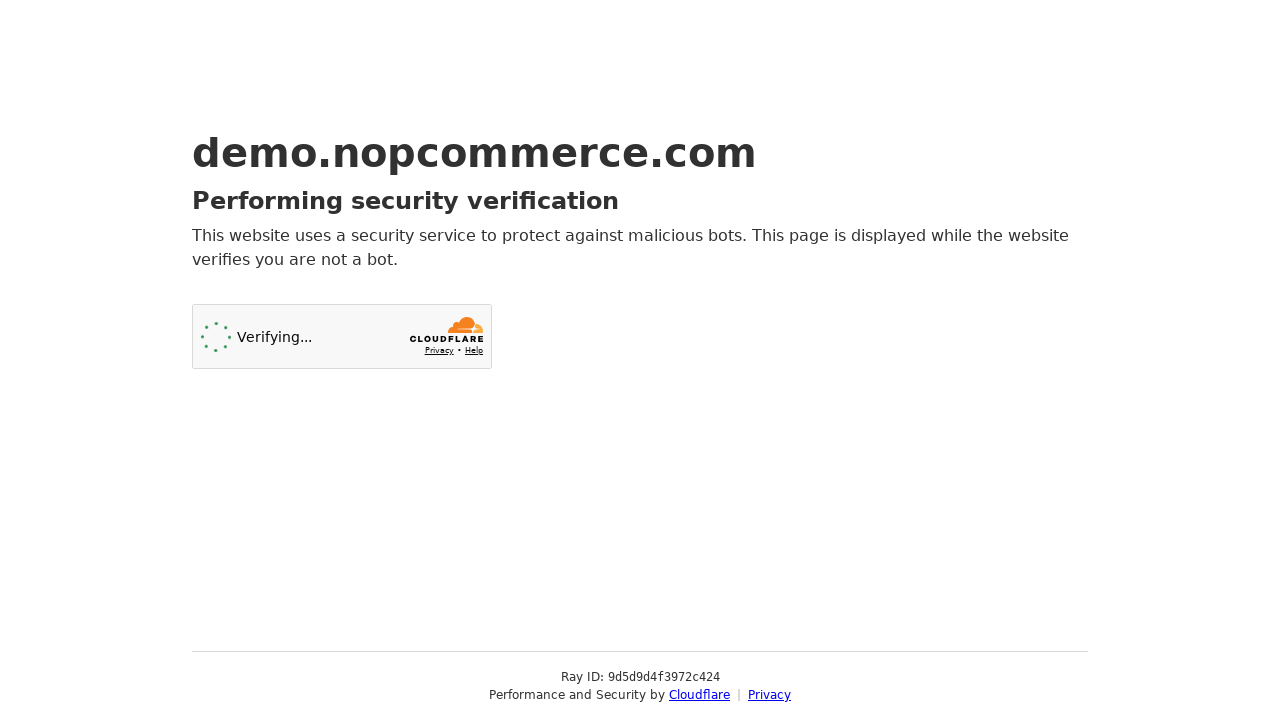

Printed select element count: 0
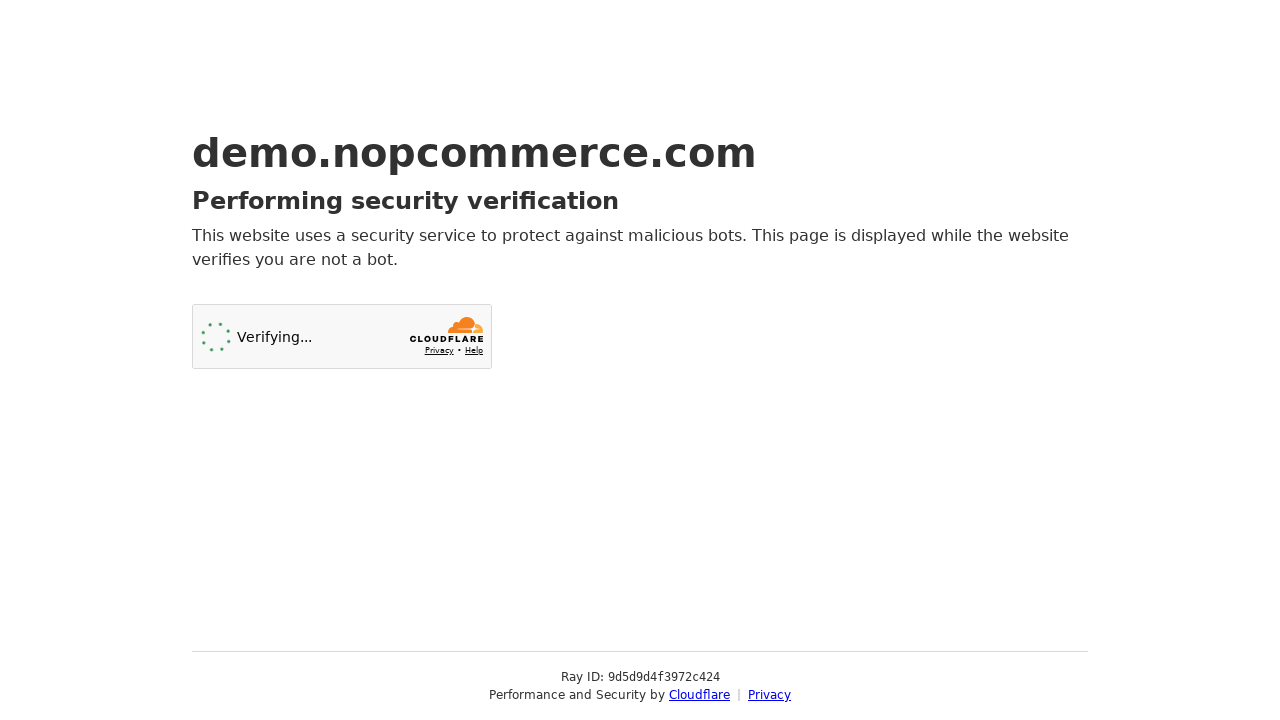

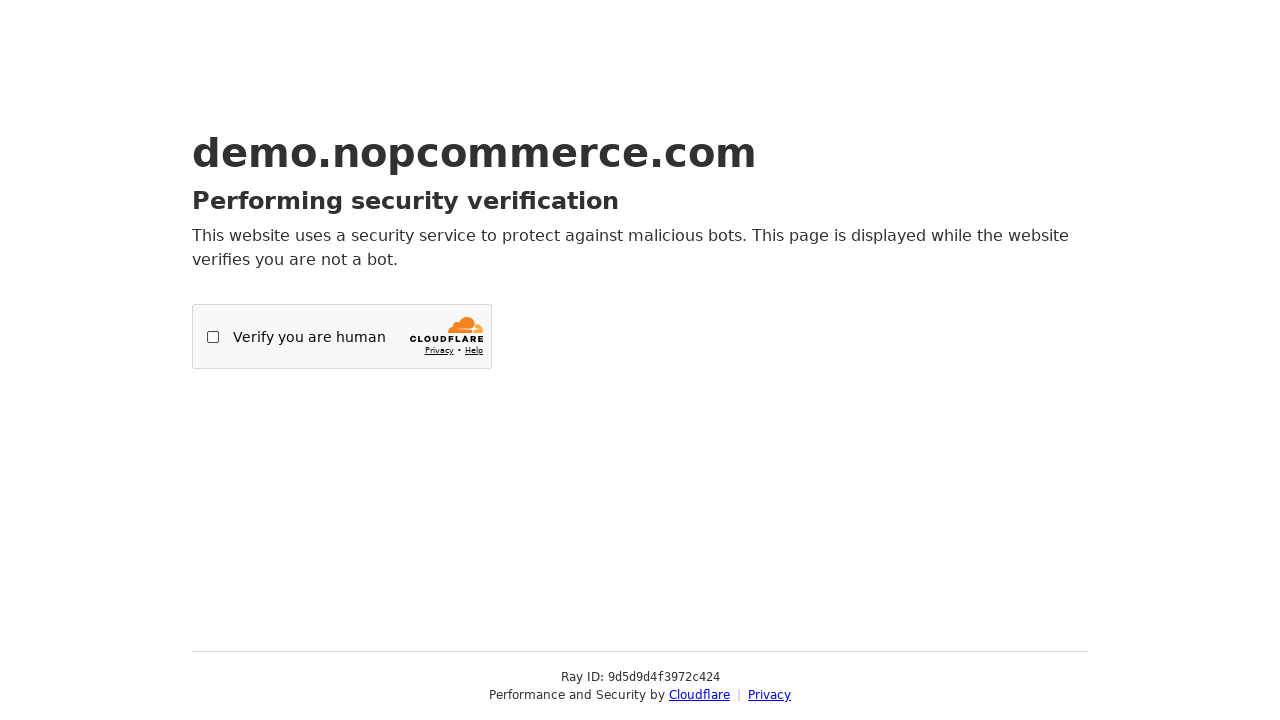